Tests the Web Table section of a demo application by navigating to it, clicking on the Web Table section, and verifying that table content is displayed including a "Levis Shirt" entry.

Starting URL: https://demoapps.qspiders.com/ui

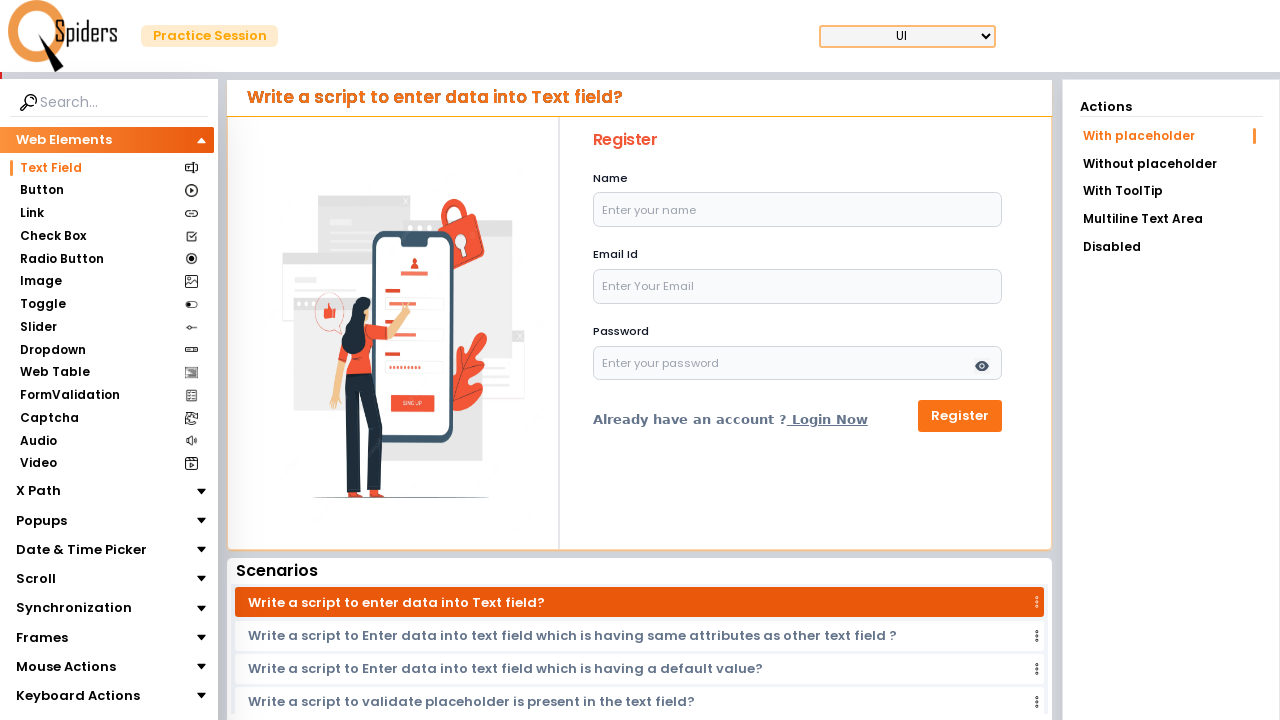

Navigated to demo application home page
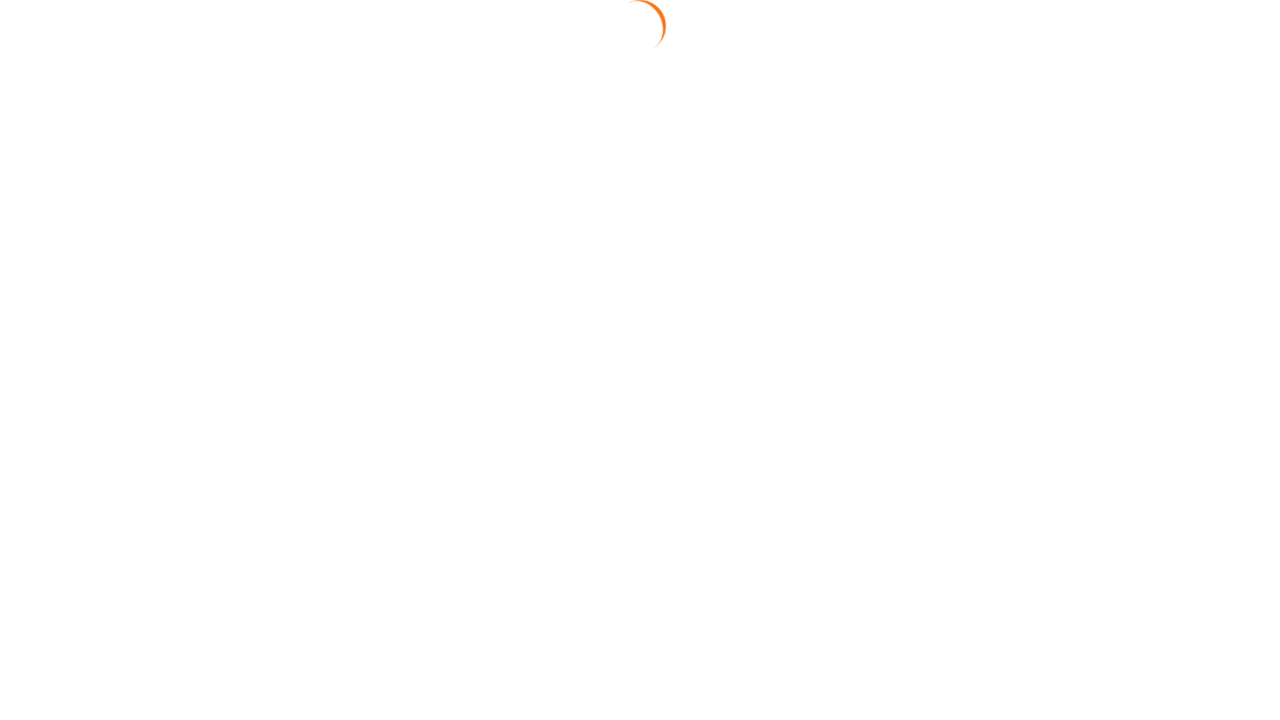

Clicked on the Web Table section at (54, 373) on xpath=//section[text()='Web Table']
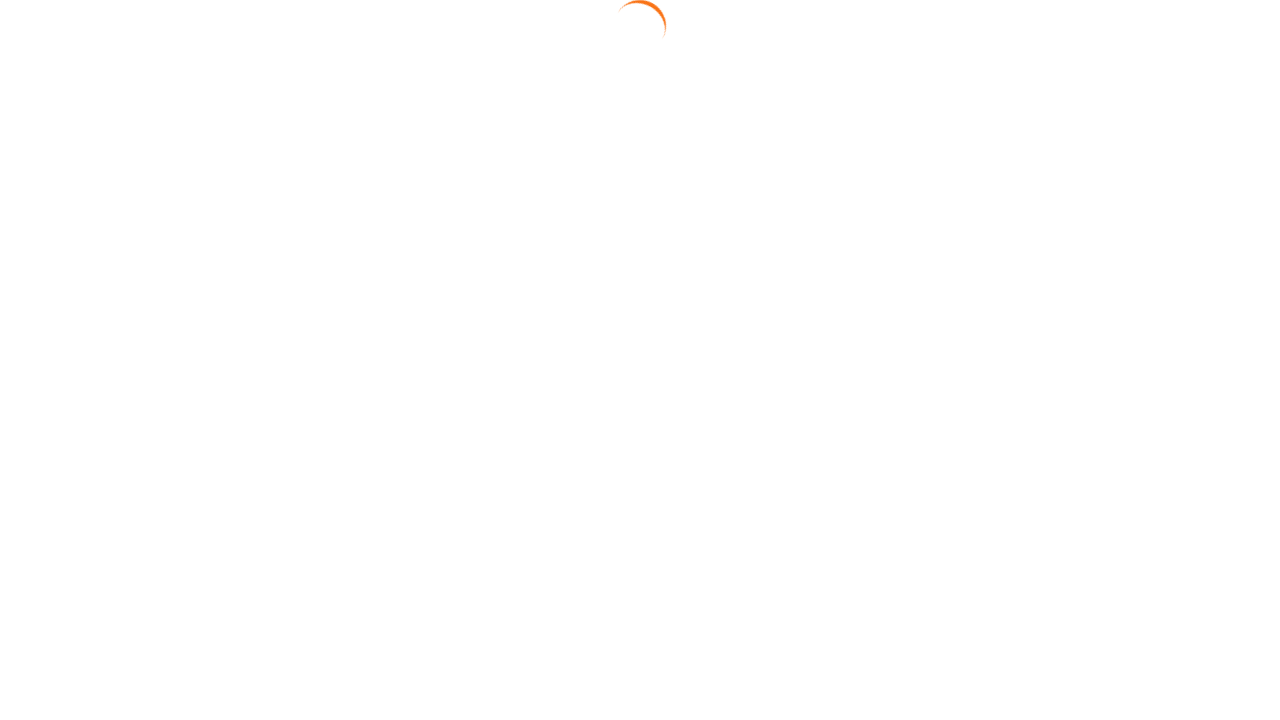

Web Table loaded and 'Levis Shirt' header is visible
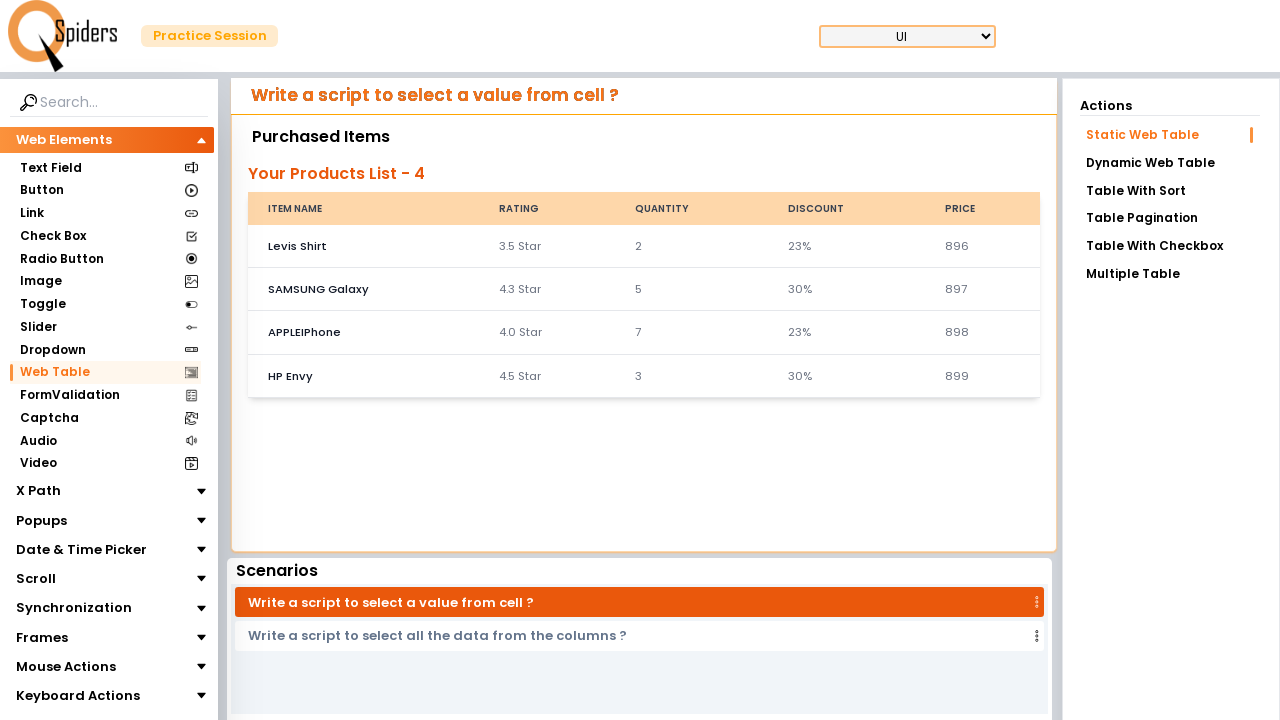

Table data cells are present and visible
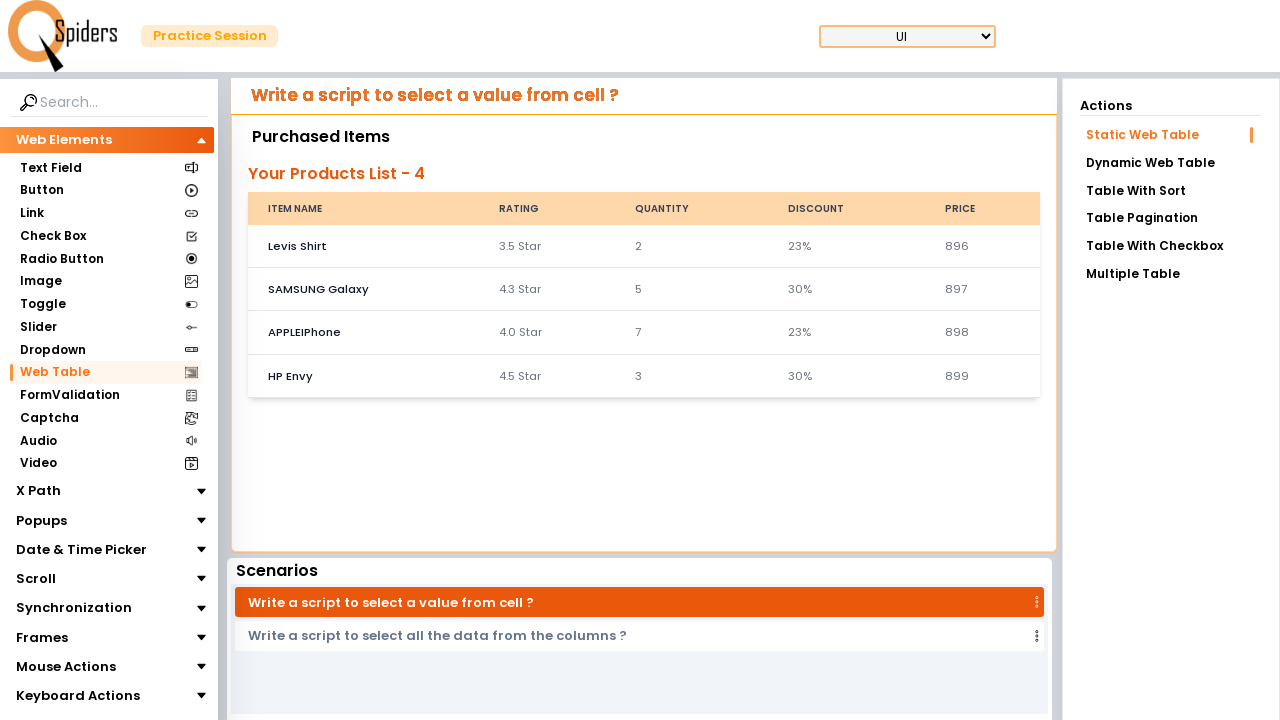

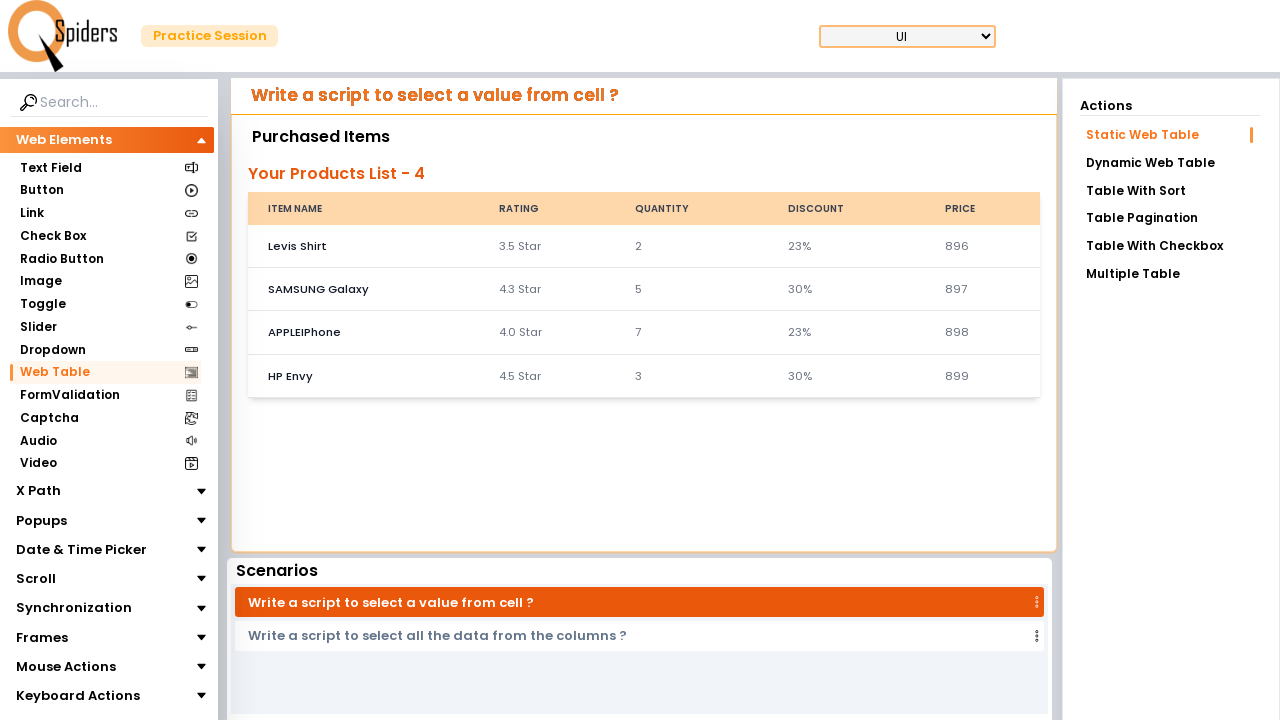